Navigates to VALA Group website and verifies the page title is "Home - VALA"

Starting URL: https://www.valagroup.com/

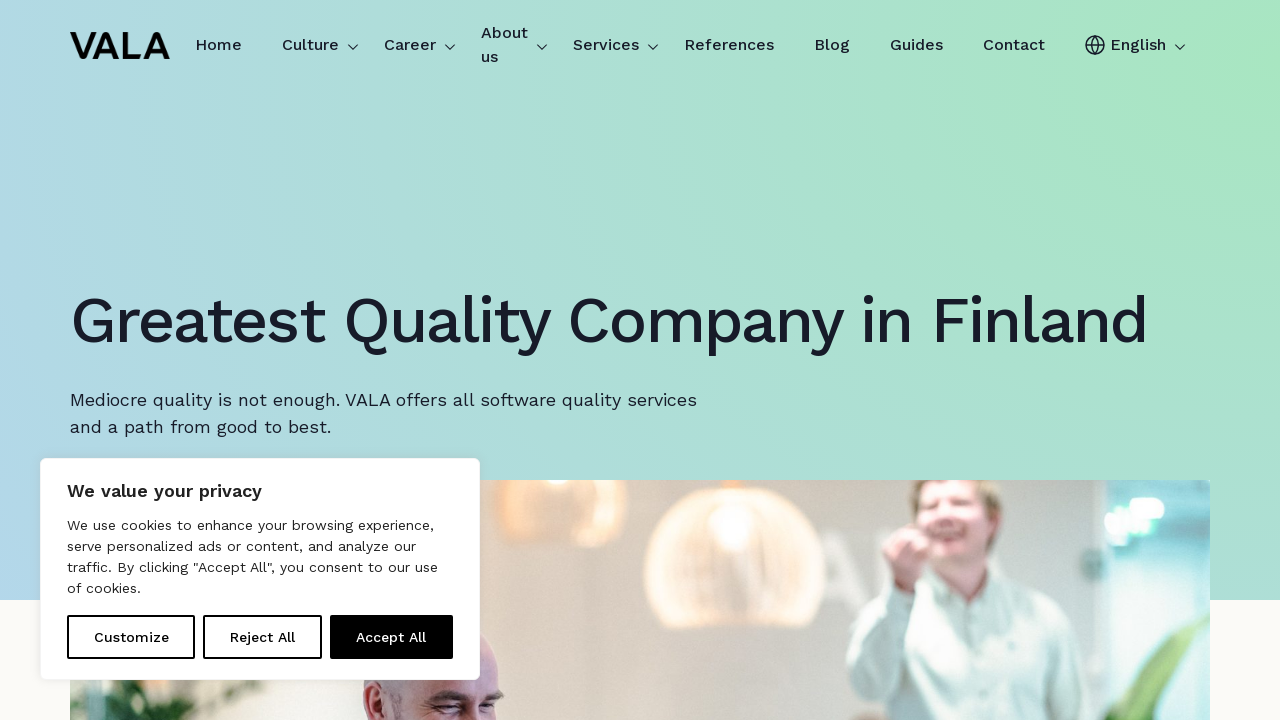

Navigated to VALA Group website at https://www.valagroup.com/
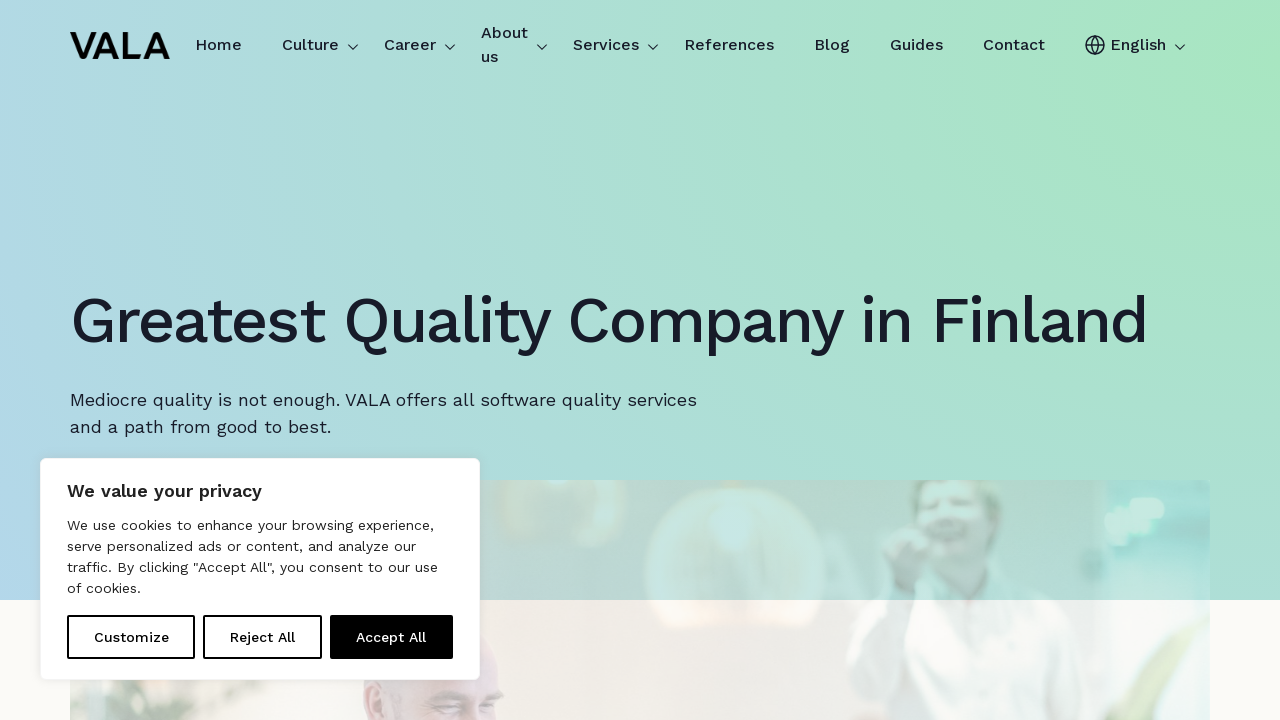

Verified page title is 'Home - VALA'
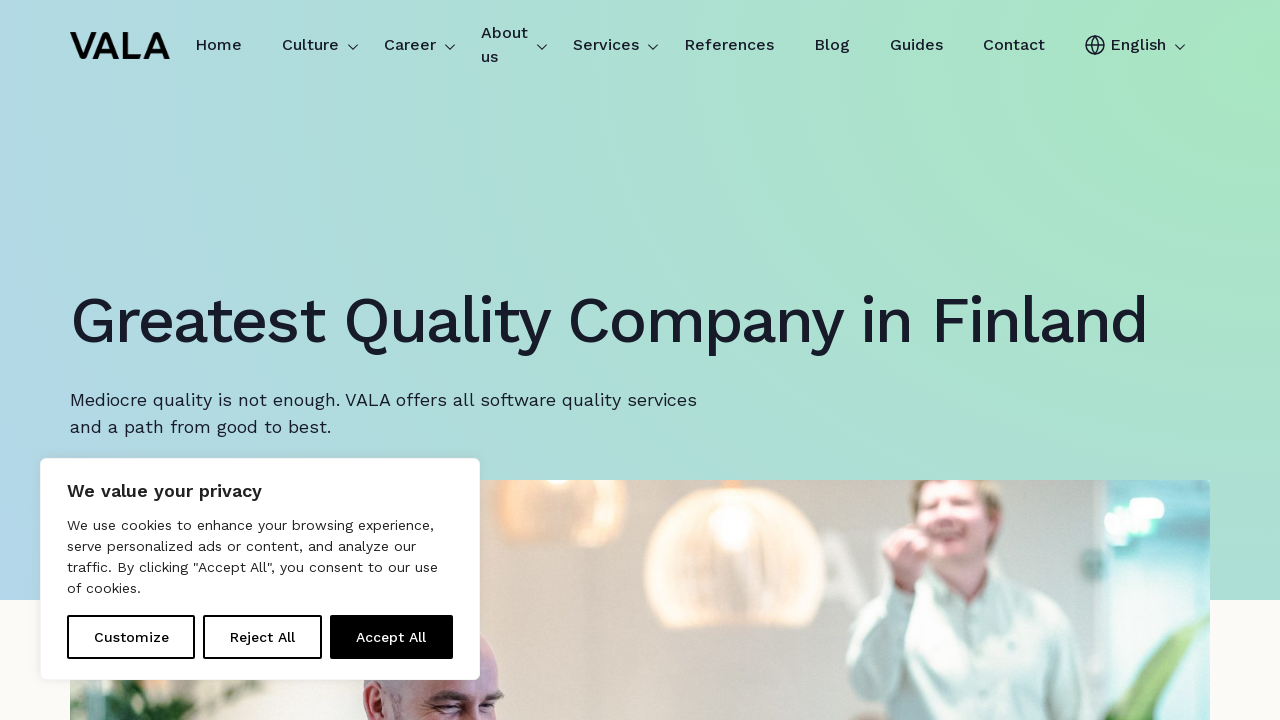

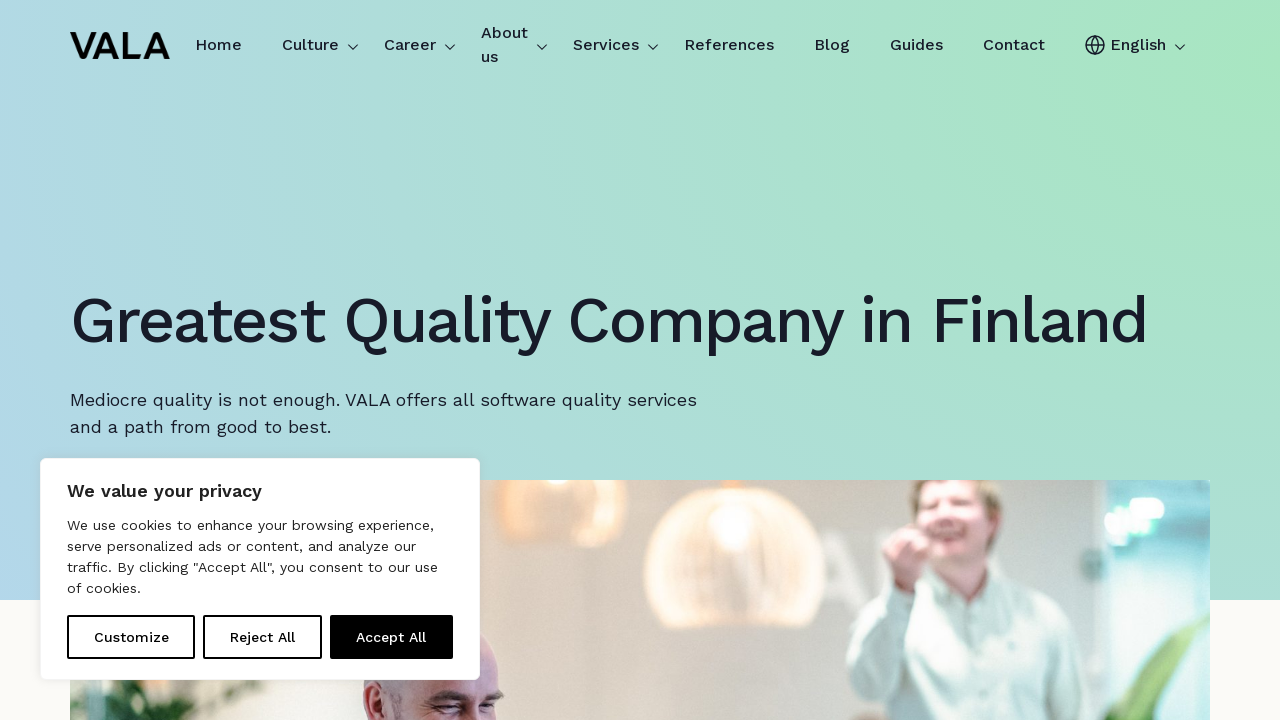